Tests clicking the Orders link and verifies that a login button is displayed on the resulting page

Starting URL: https://www.bstackdemo.com/

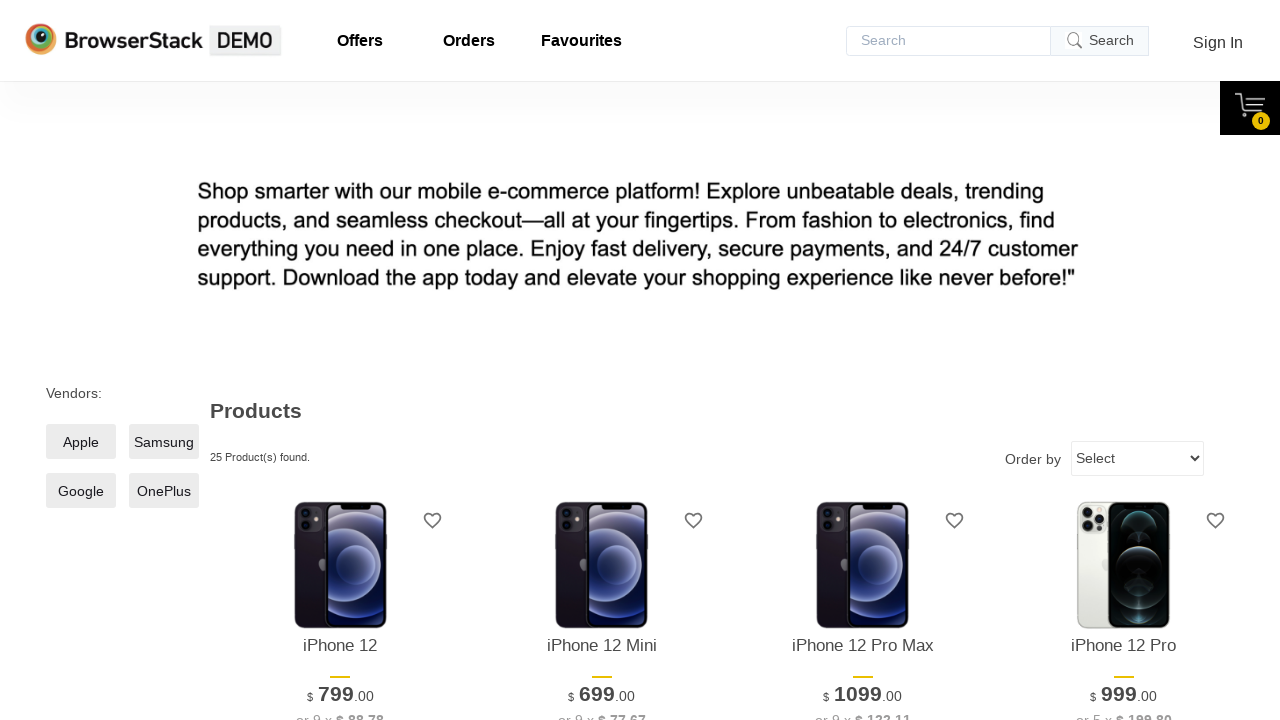

Clicked the Orders link at (469, 41) on a#orders
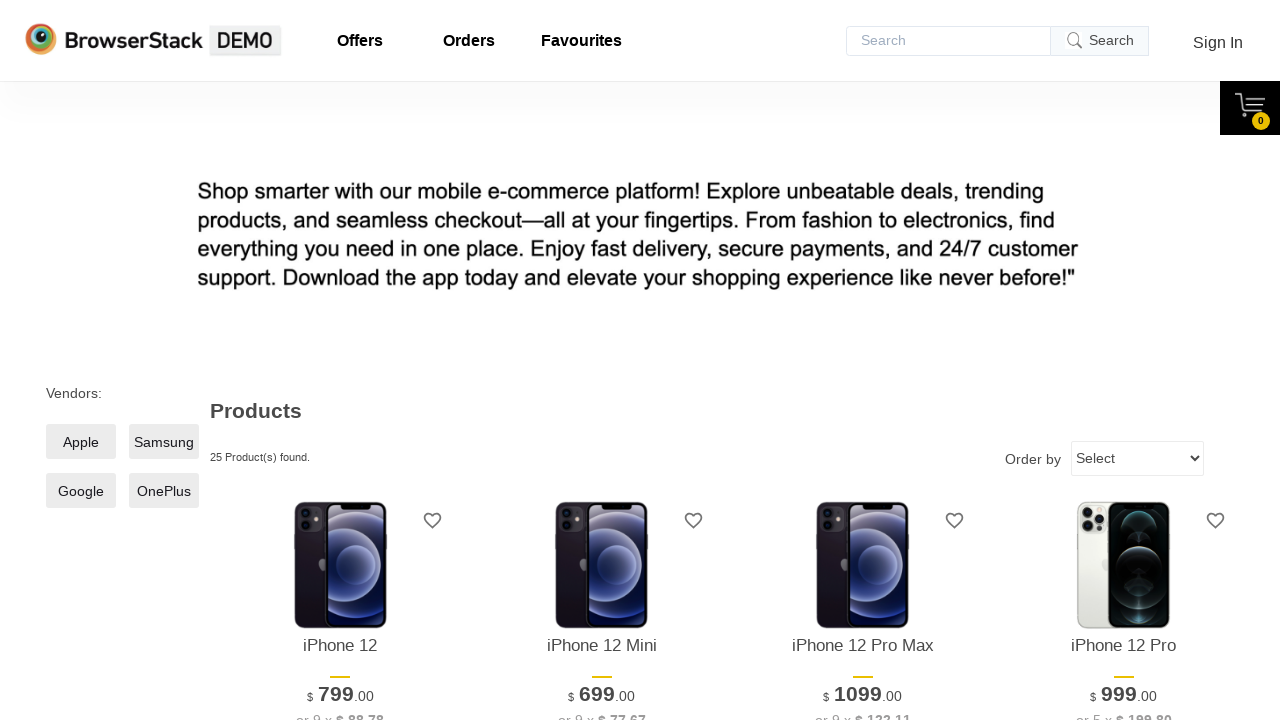

Login button appeared on the page
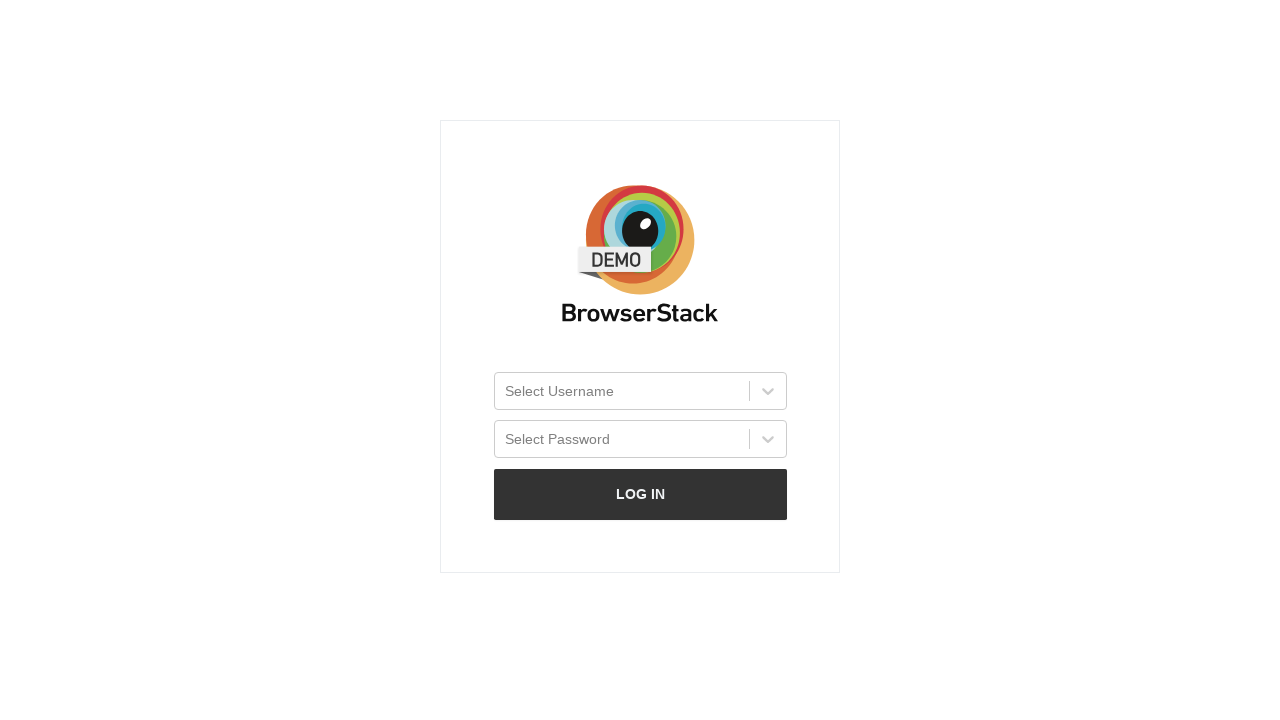

Verified that login button is visible
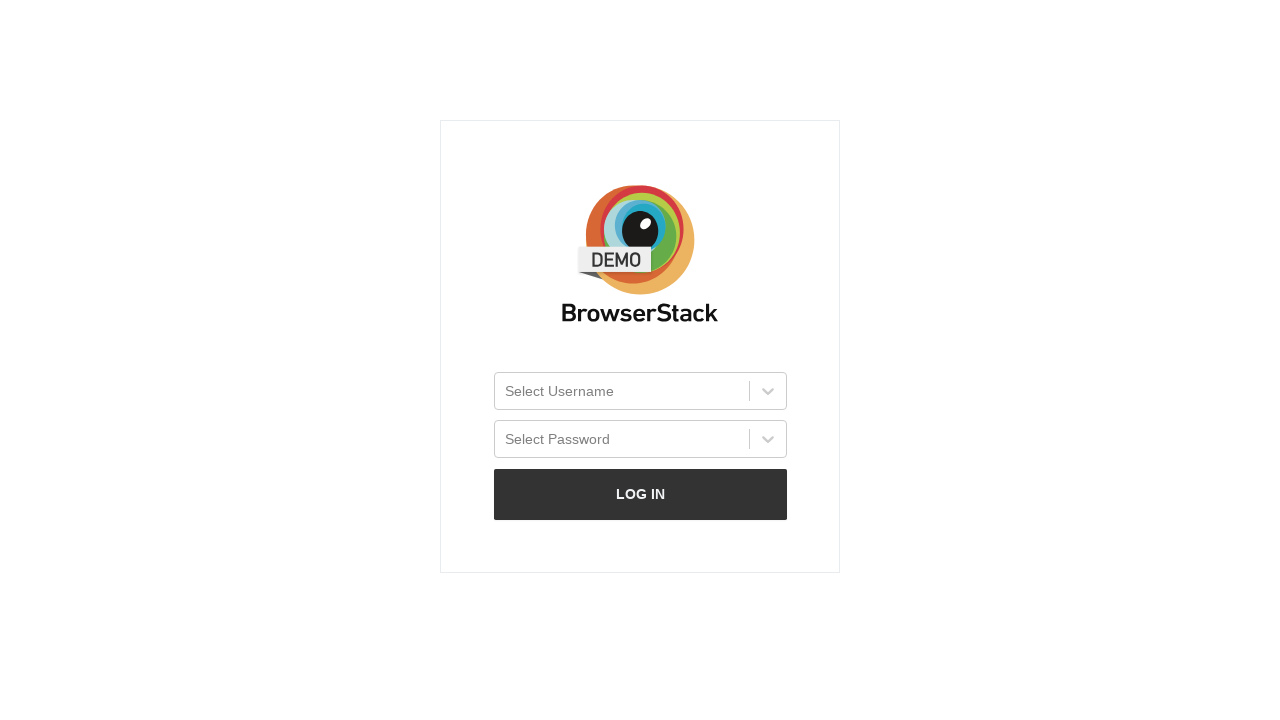

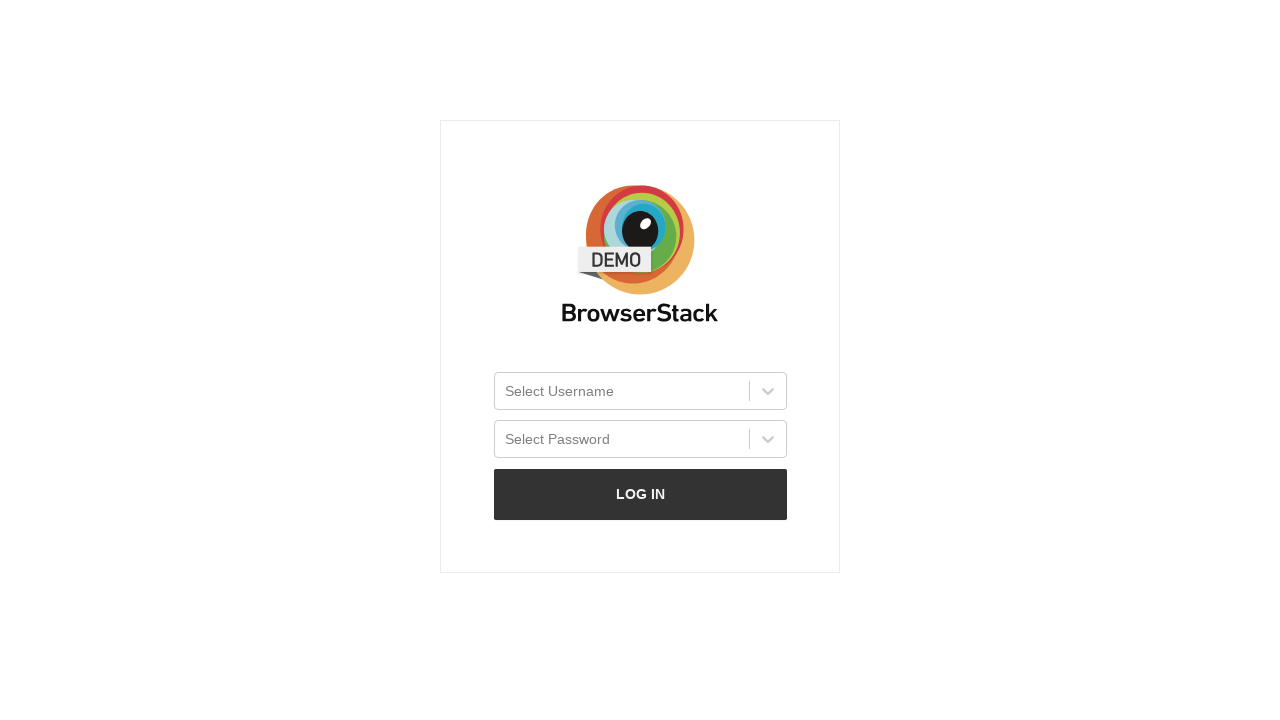